Waits for price to reach $100, books an item, then solves a mathematical challenge by calculating a value and submitting the answer

Starting URL: http://suninjuly.github.io/explicit_wait2.html

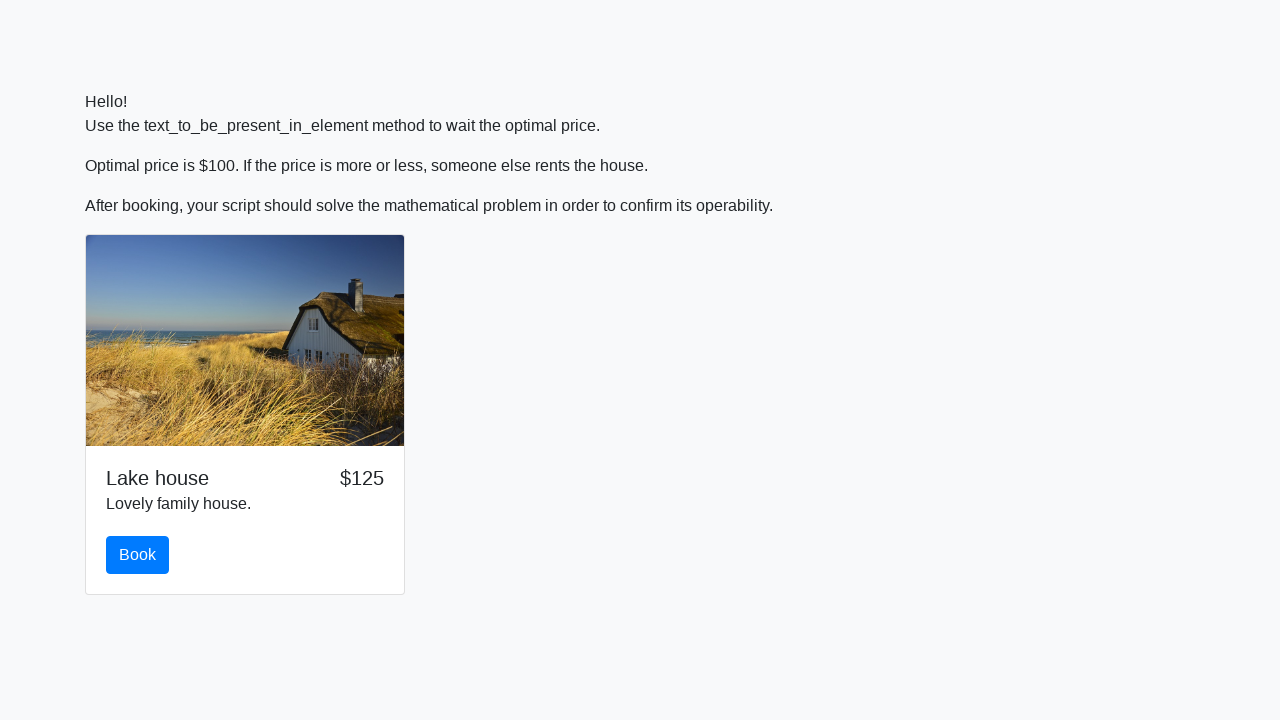

Waited for price to reach $100
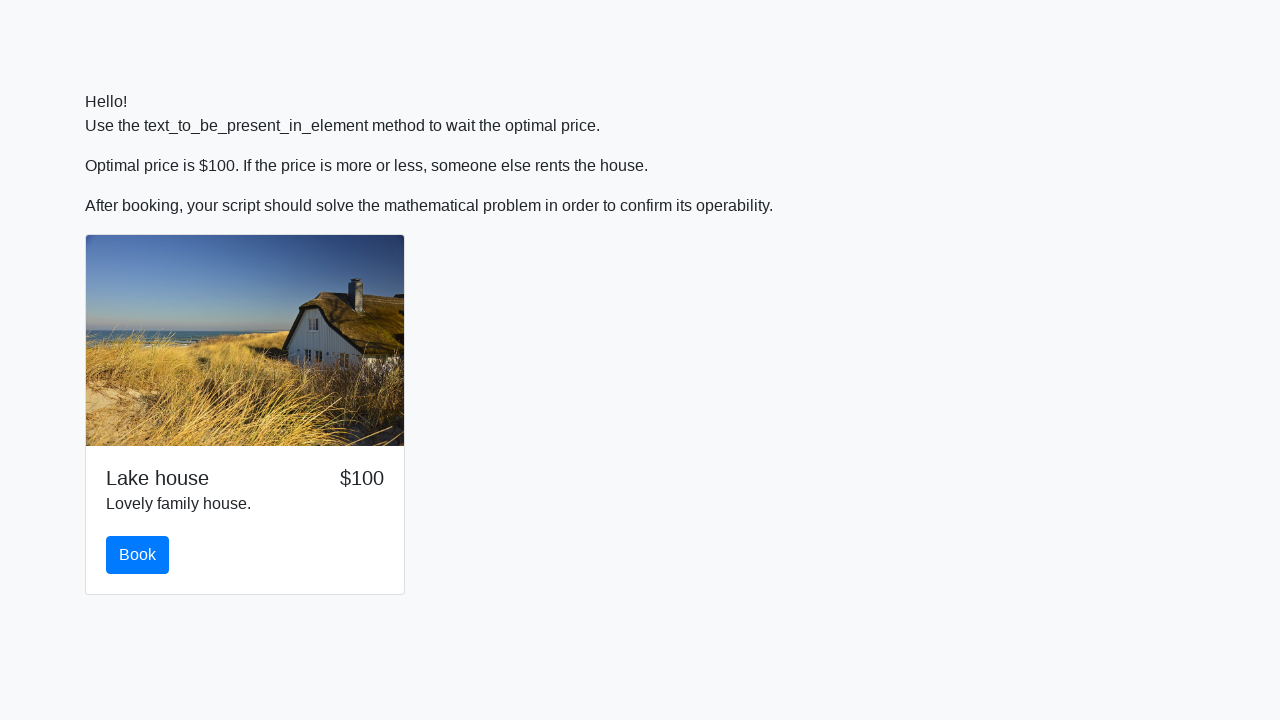

Clicked the book button at (138, 555) on #book
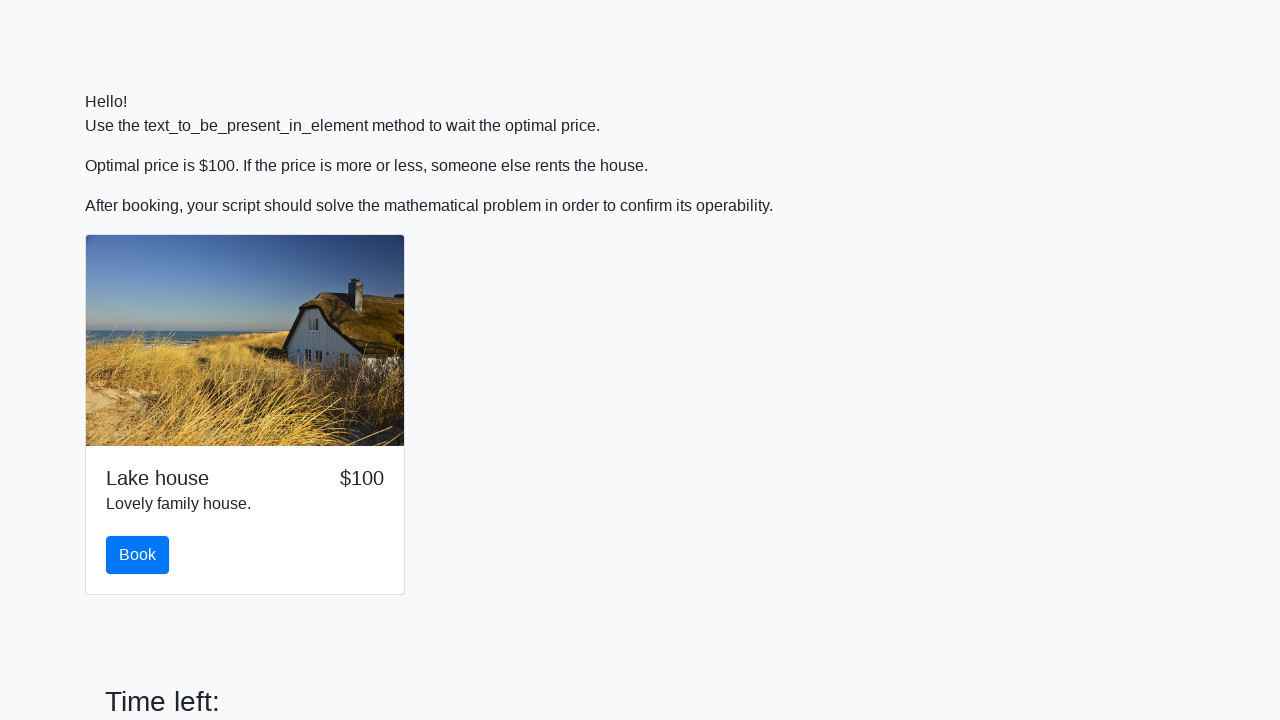

Waited for input value element to appear
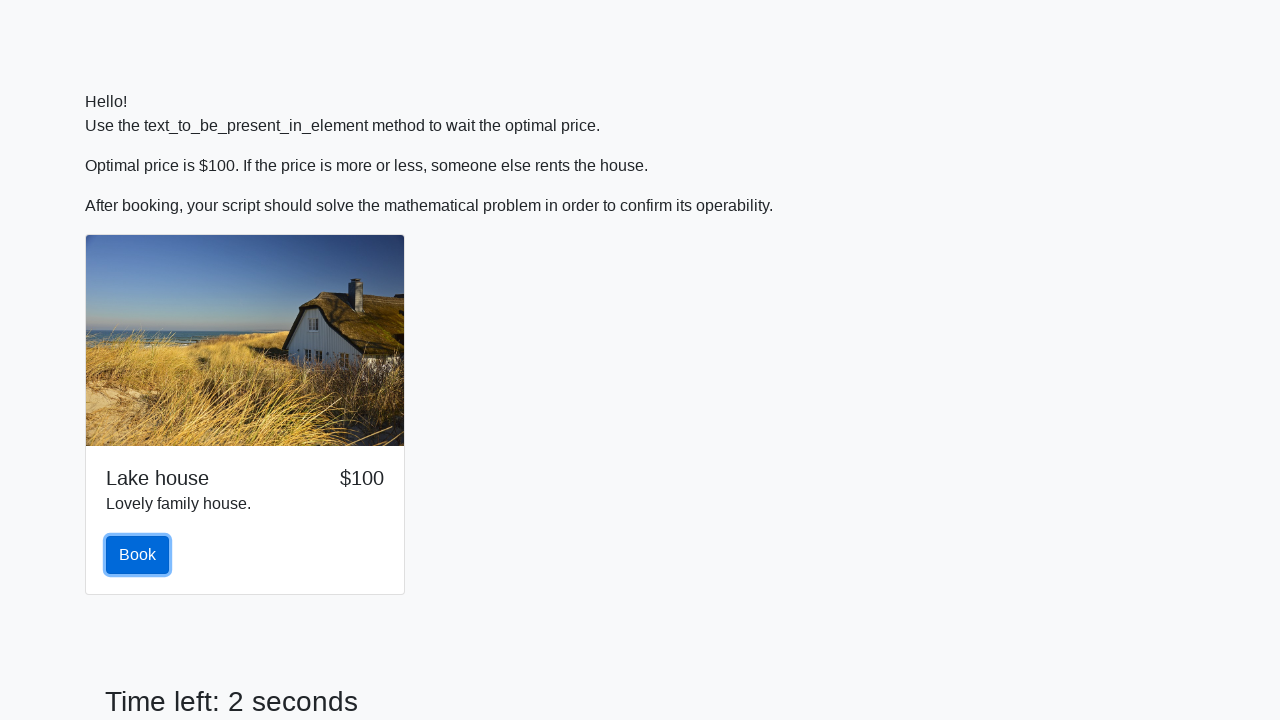

Retrieved input value: 799
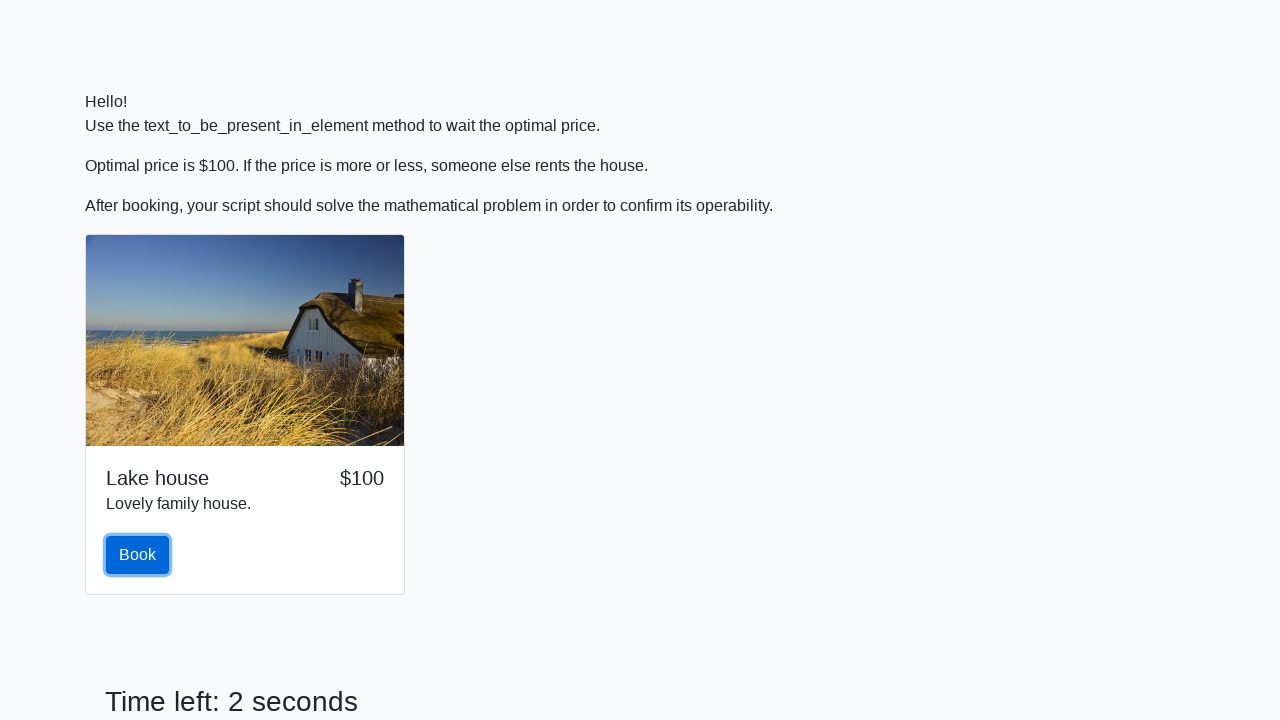

Calculated mathematical result: 2.3342002209037016
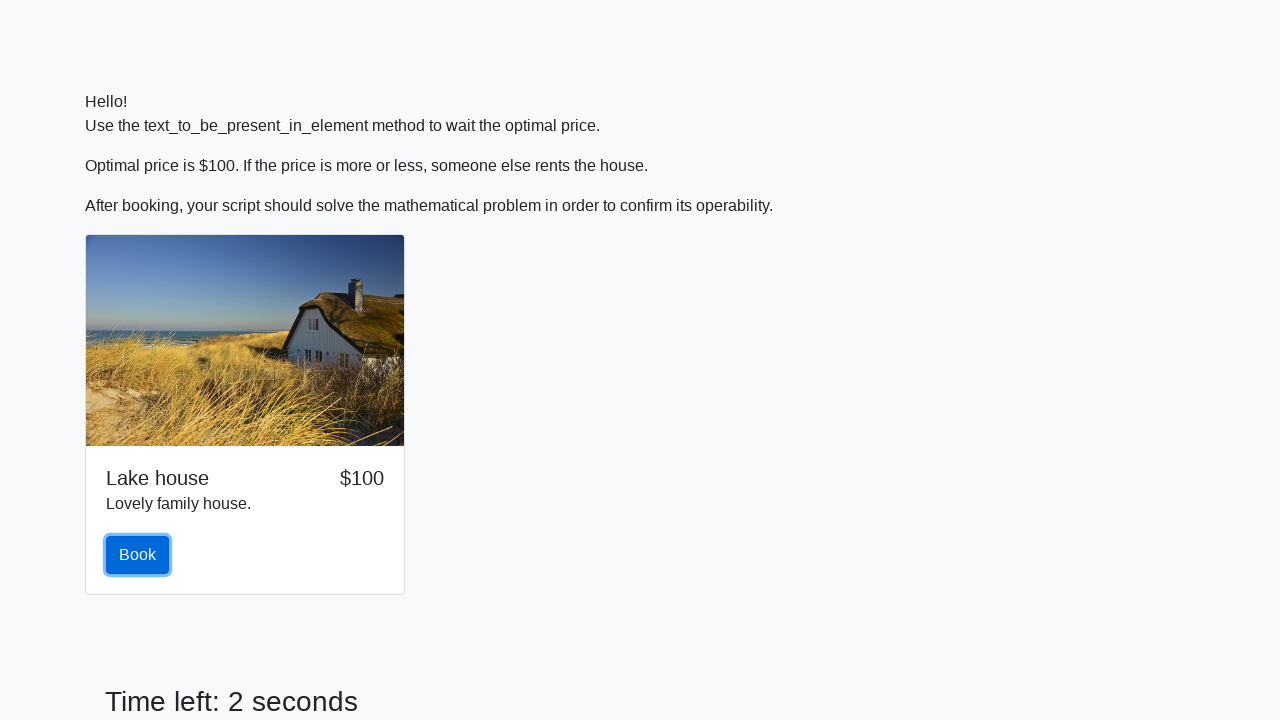

Filled answer field with calculated value on #answer
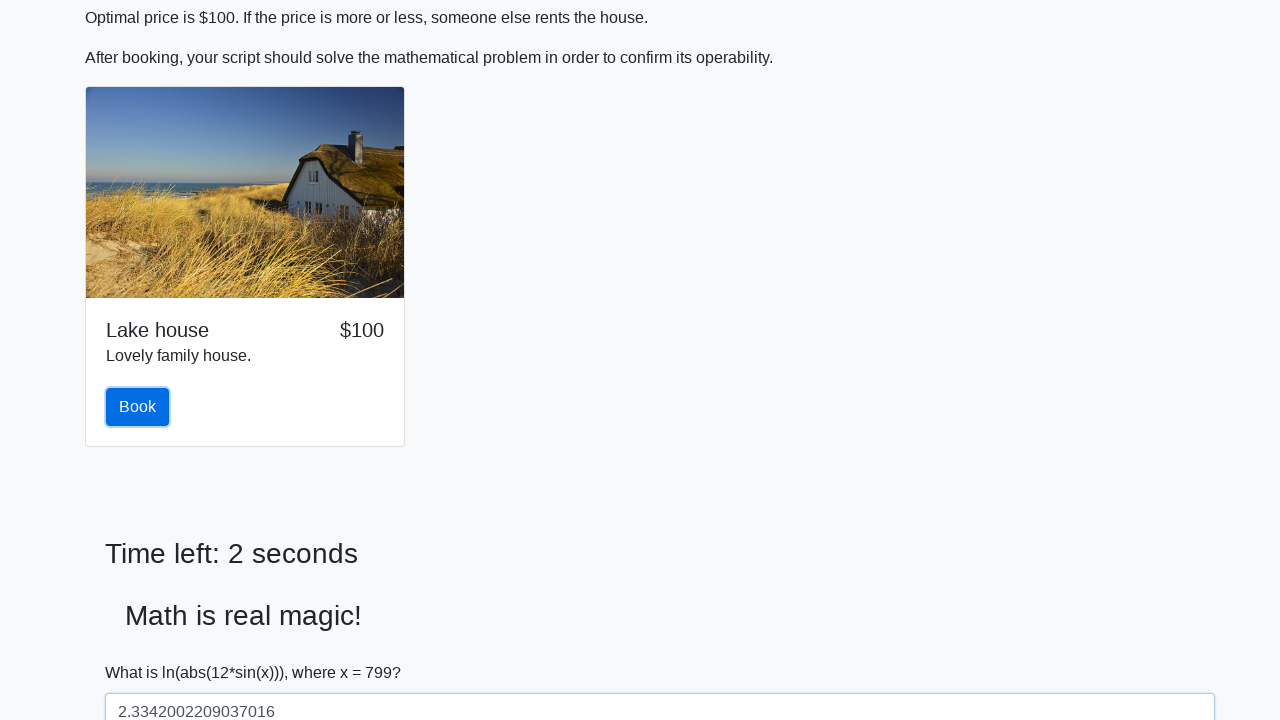

Scrolled solve button into view
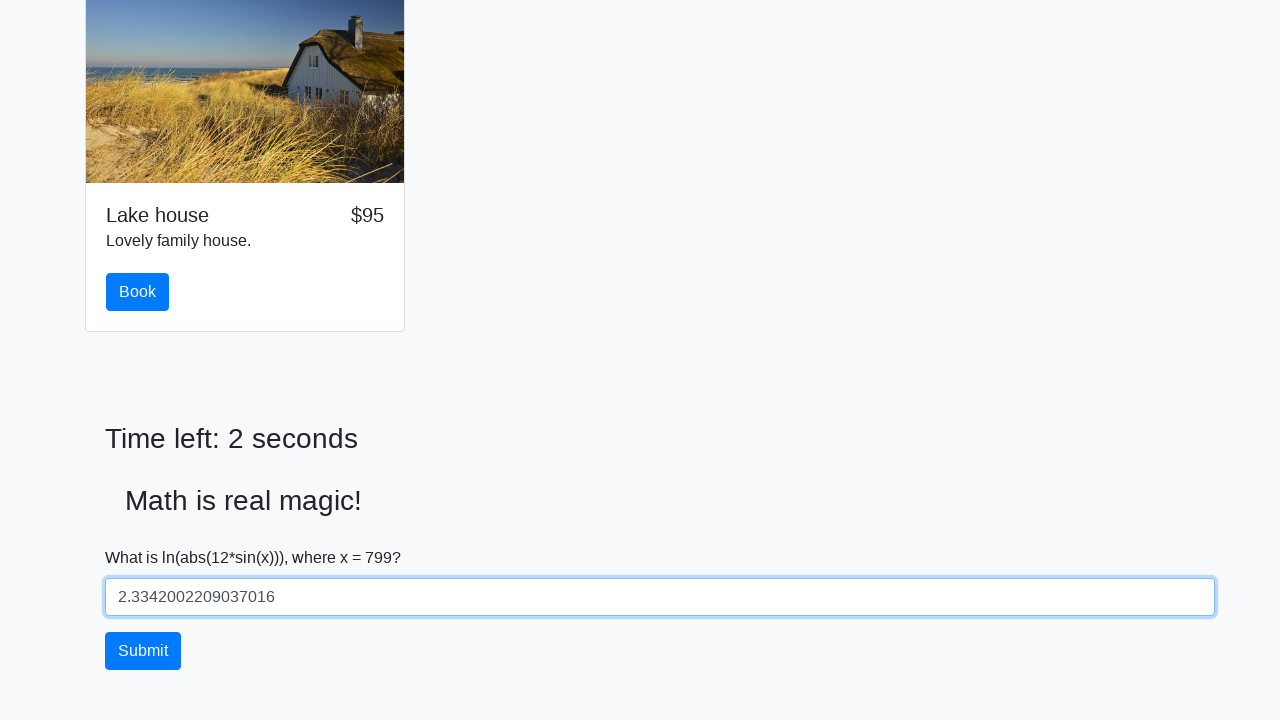

Clicked the solve button to submit answer at (143, 651) on #solve
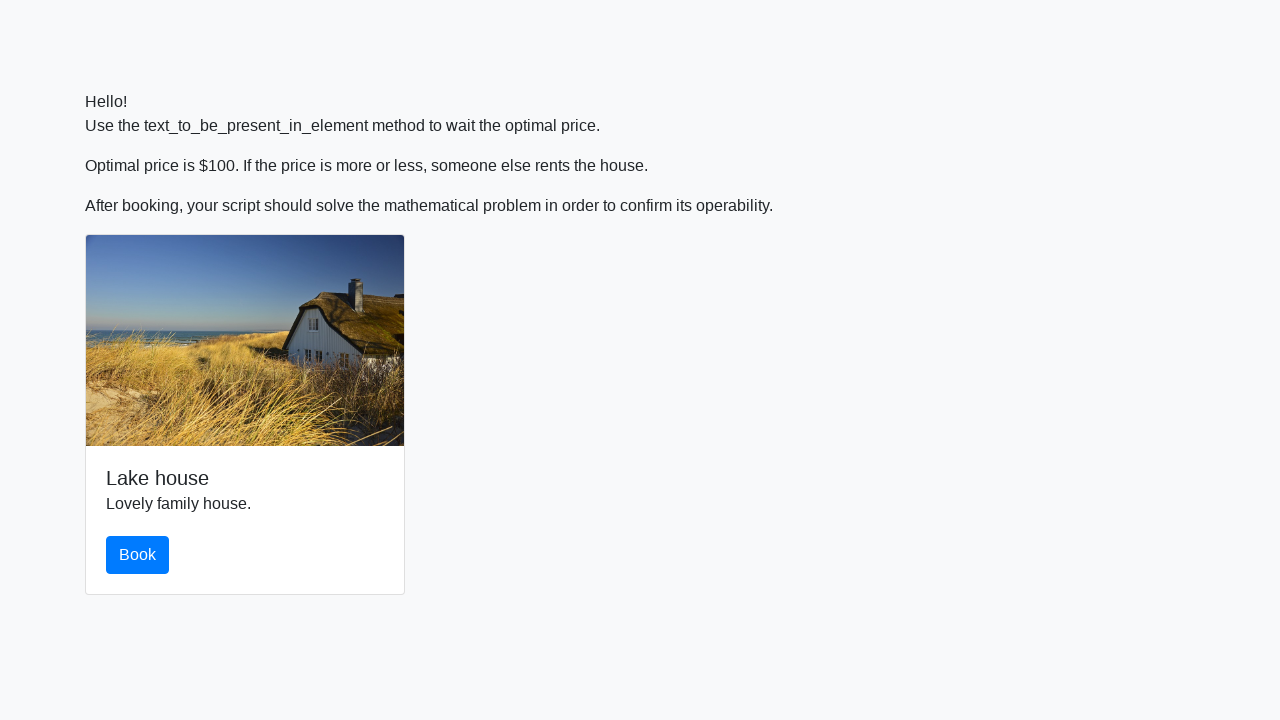

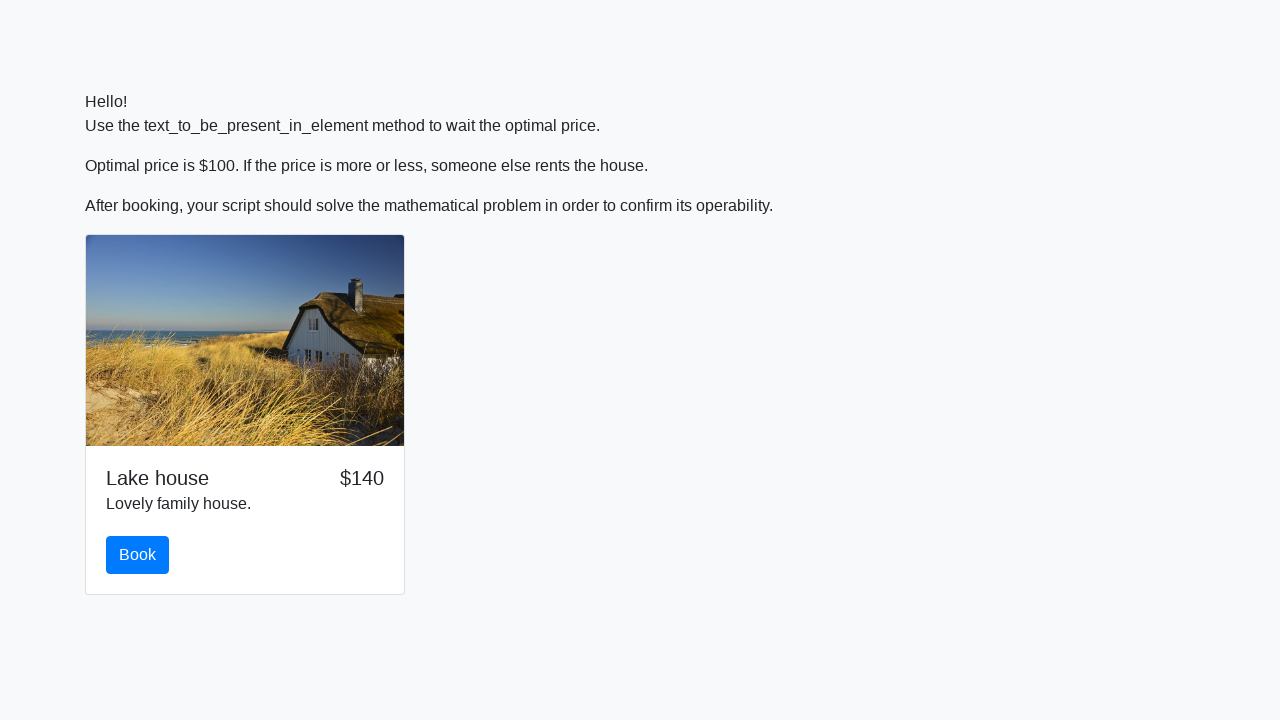